Tests drag and drop functionality by dragging a source element and dropping it onto a target element on the jQuery UI droppable demo page.

Starting URL: http://jqueryui.com/resources/demos/droppable/default.html

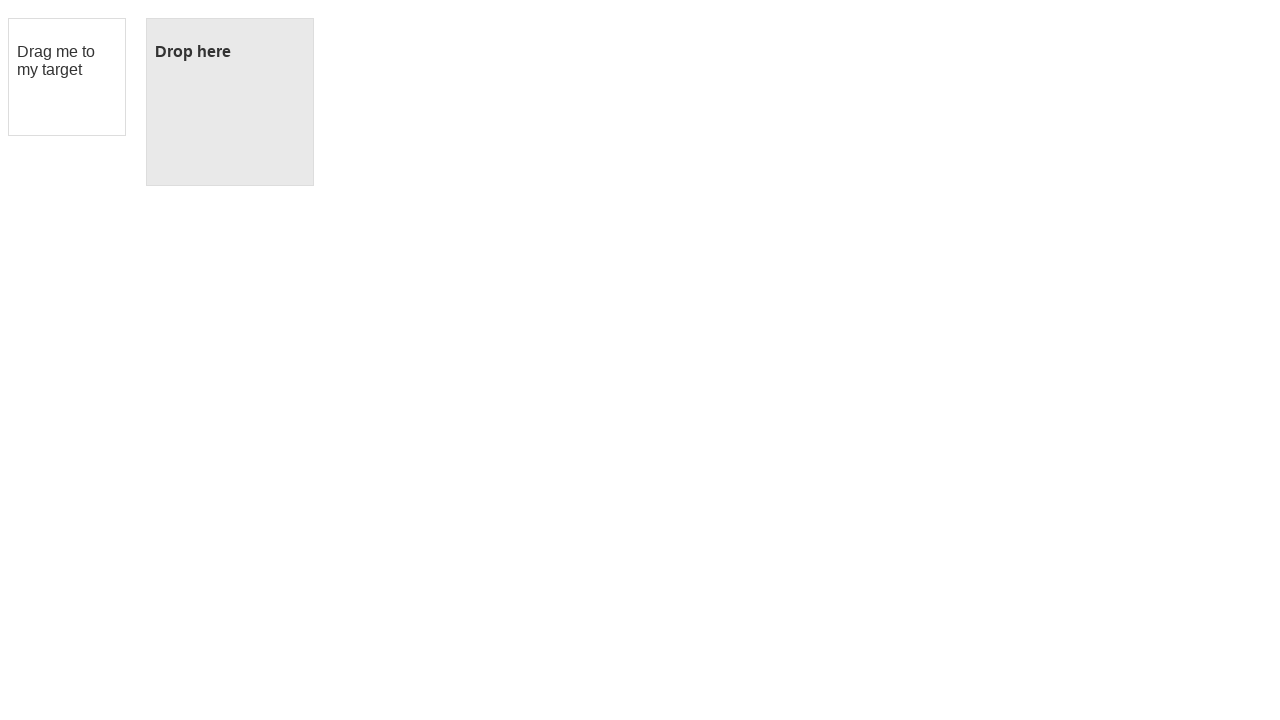

Located draggable source element
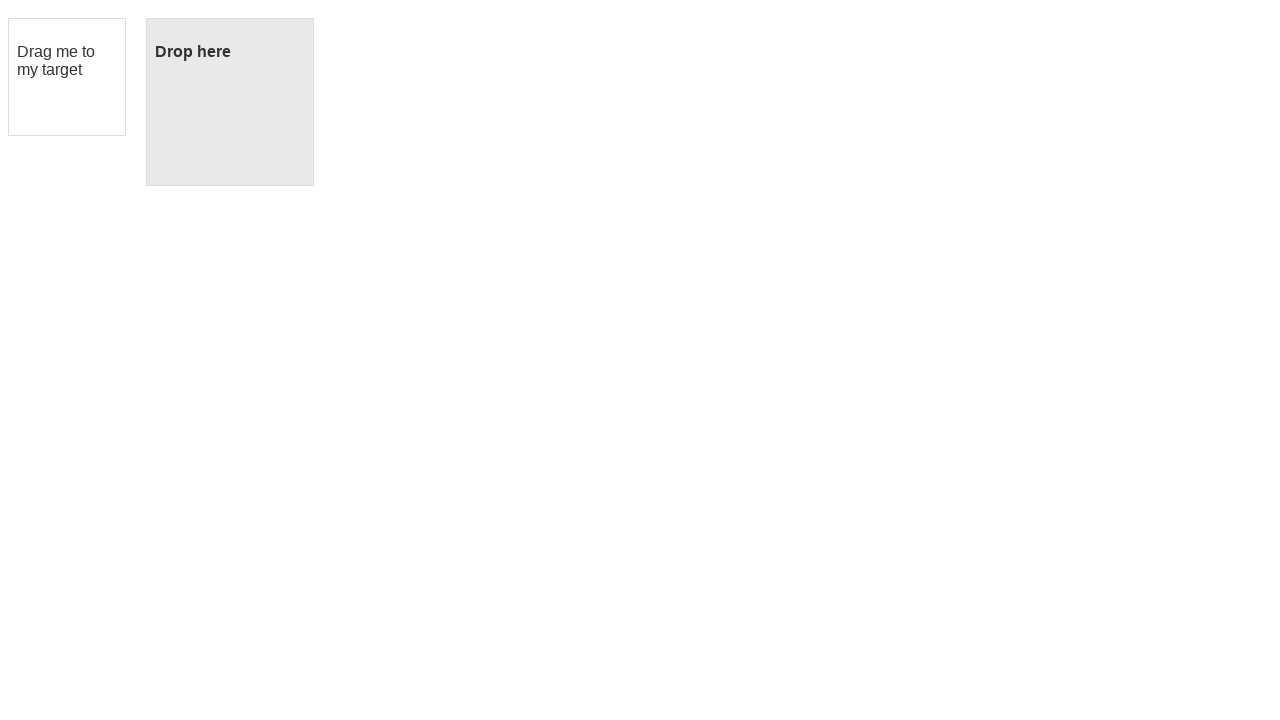

Located droppable target element
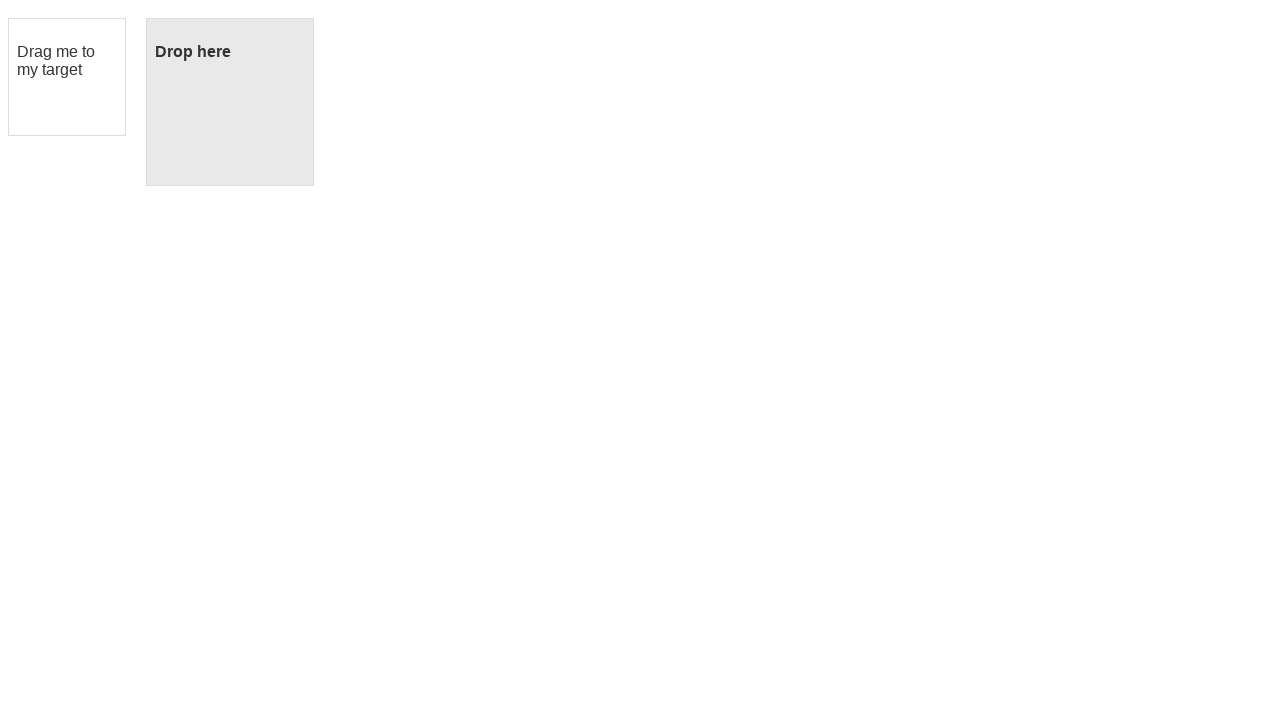

Dragged source element and dropped it onto target element at (230, 102)
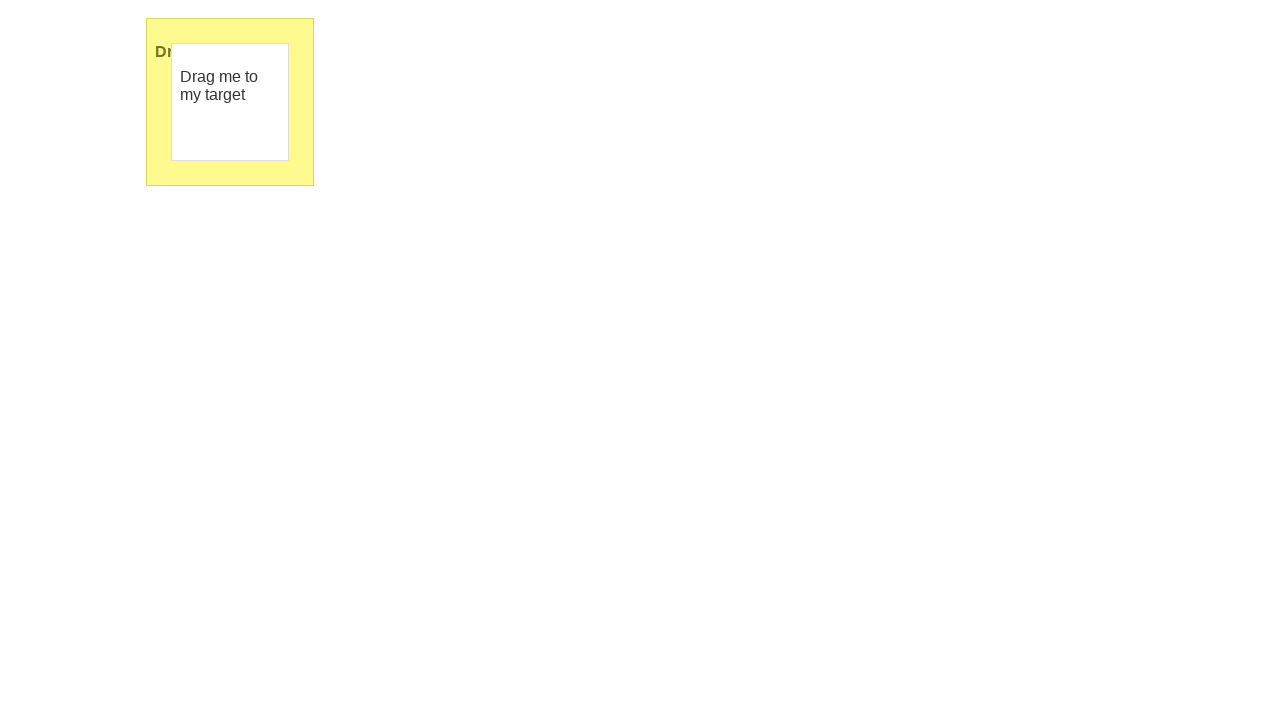

Verified drop was successful - target element now displays 'Dropped!'
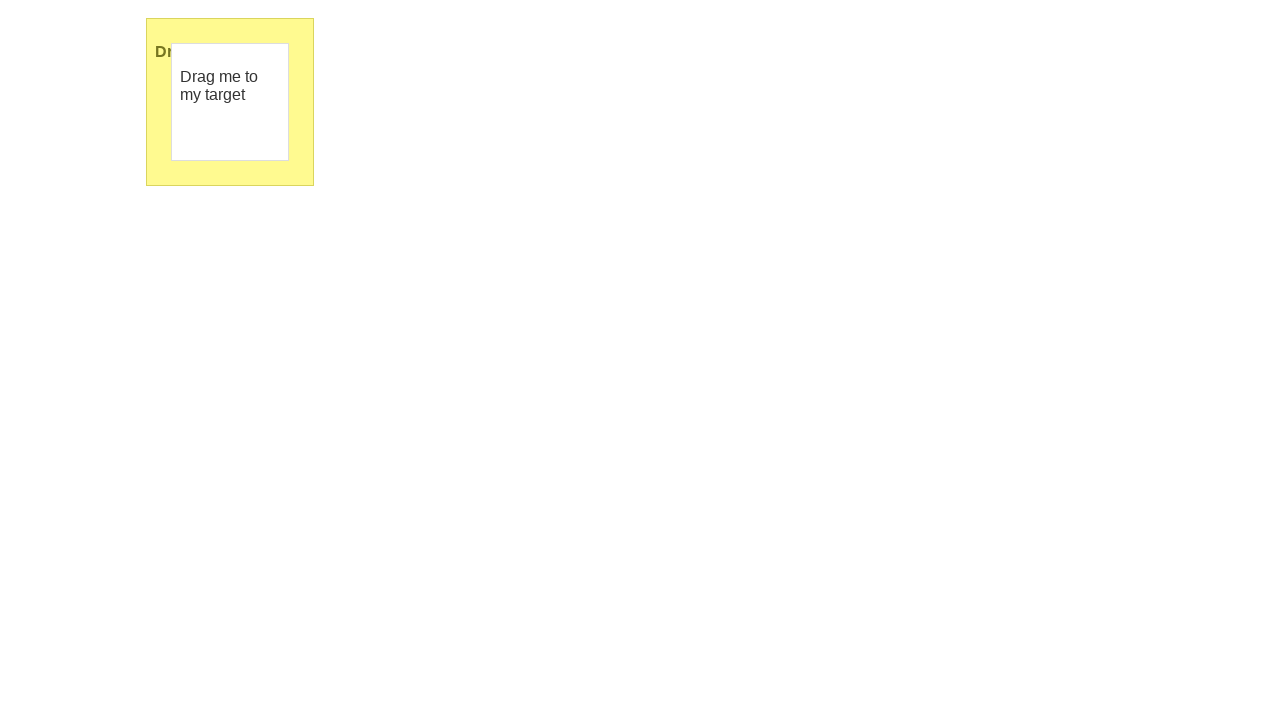

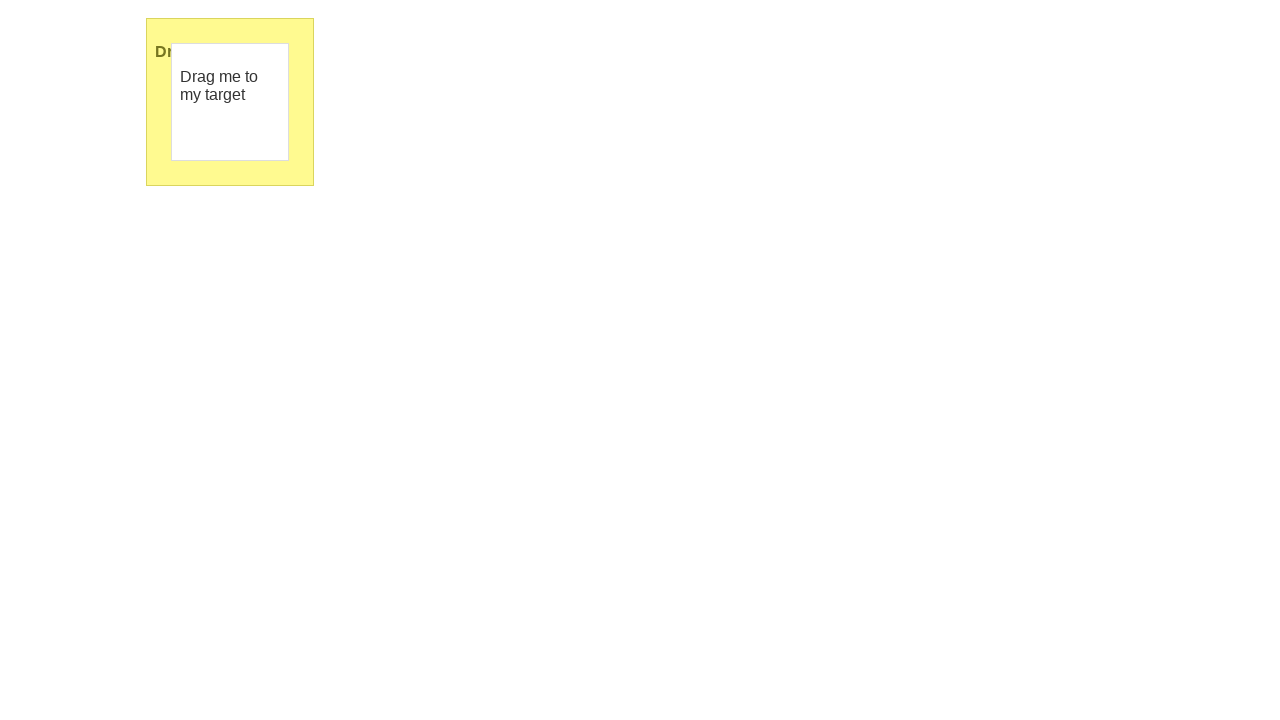